Tests that a todo item is removed when edited to an empty string

Starting URL: https://demo.playwright.dev/todomvc

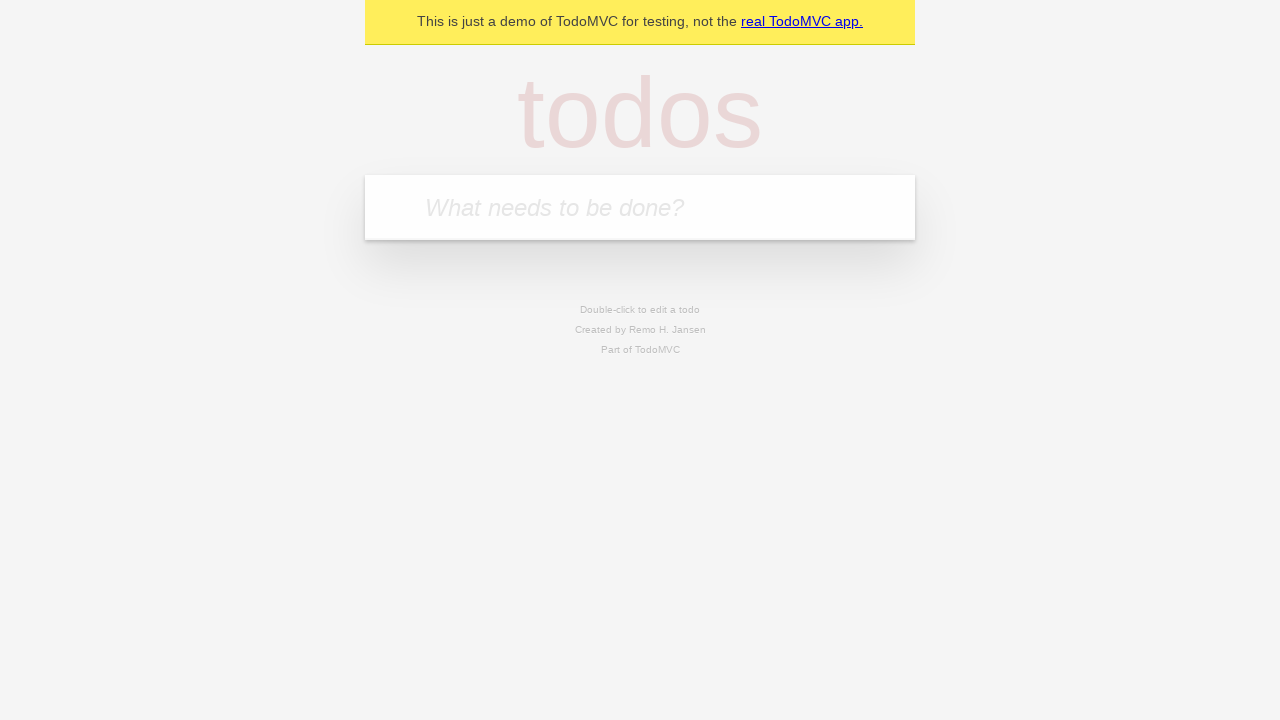

Filled todo input with 'buy some cheese' on internal:attr=[placeholder="What needs to be done?"i]
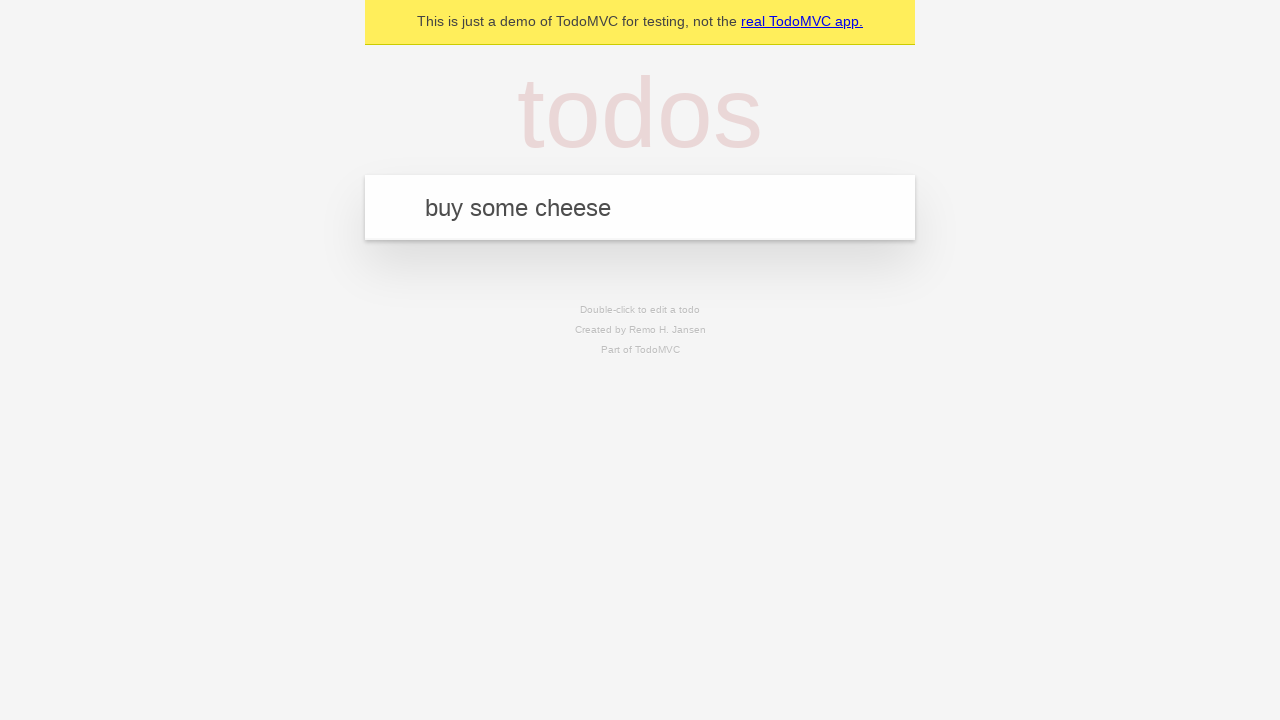

Pressed Enter to create todo 'buy some cheese' on internal:attr=[placeholder="What needs to be done?"i]
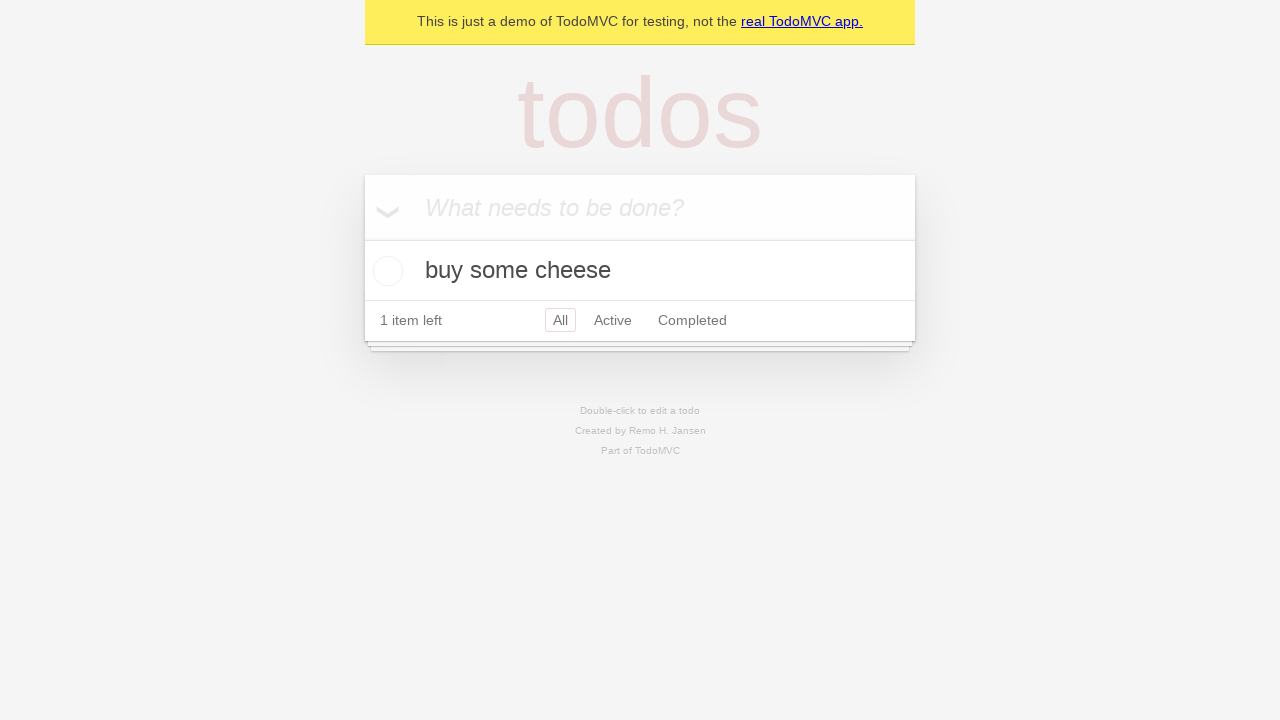

Filled todo input with 'feed the cat' on internal:attr=[placeholder="What needs to be done?"i]
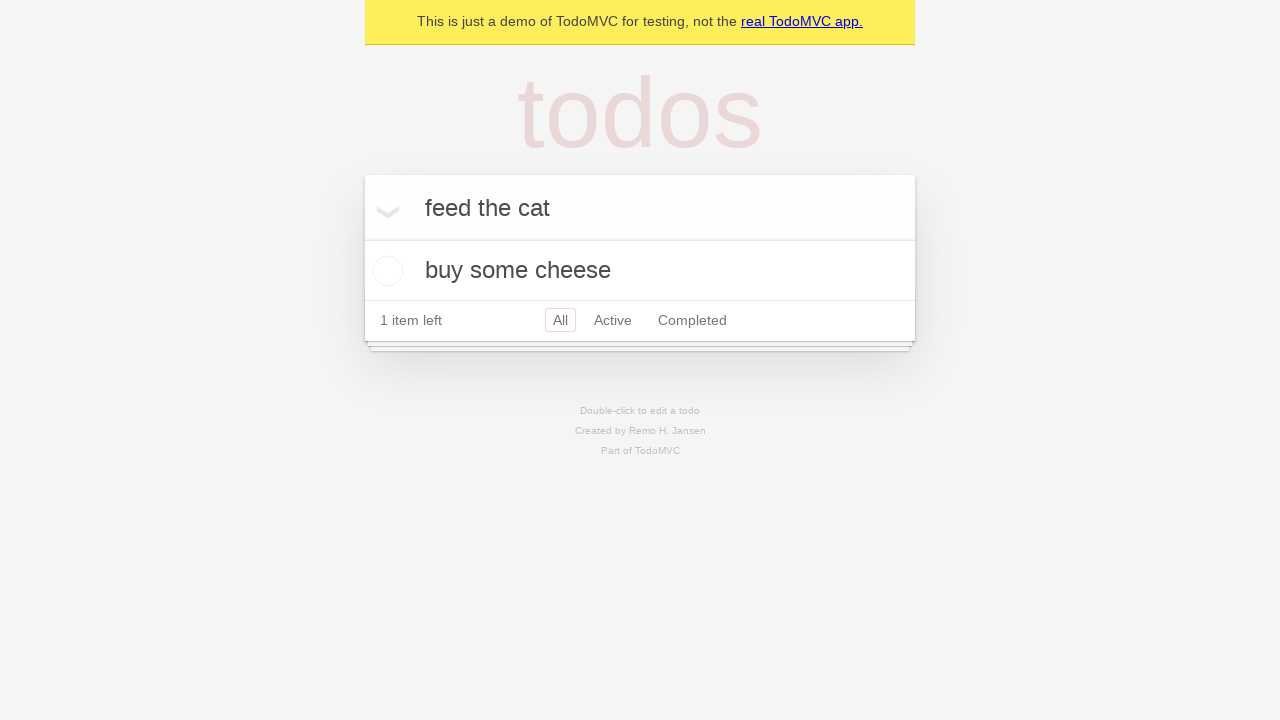

Pressed Enter to create todo 'feed the cat' on internal:attr=[placeholder="What needs to be done?"i]
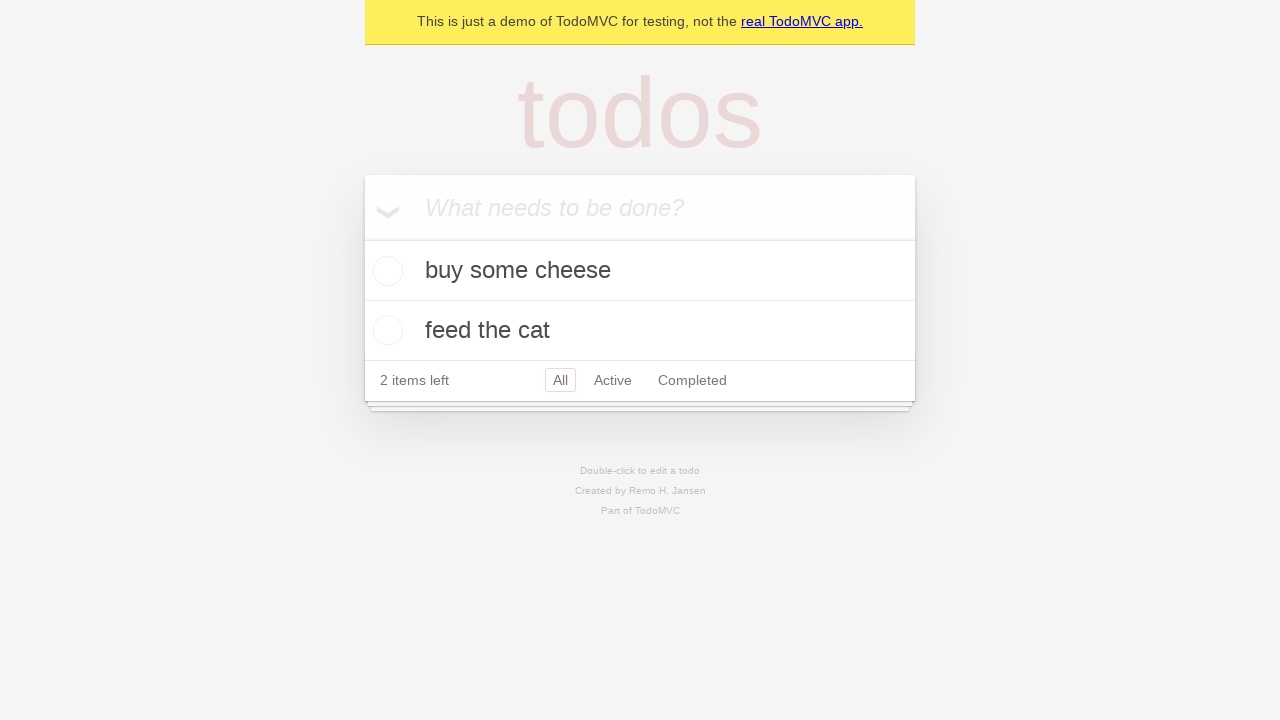

Filled todo input with 'book a doctors appointment' on internal:attr=[placeholder="What needs to be done?"i]
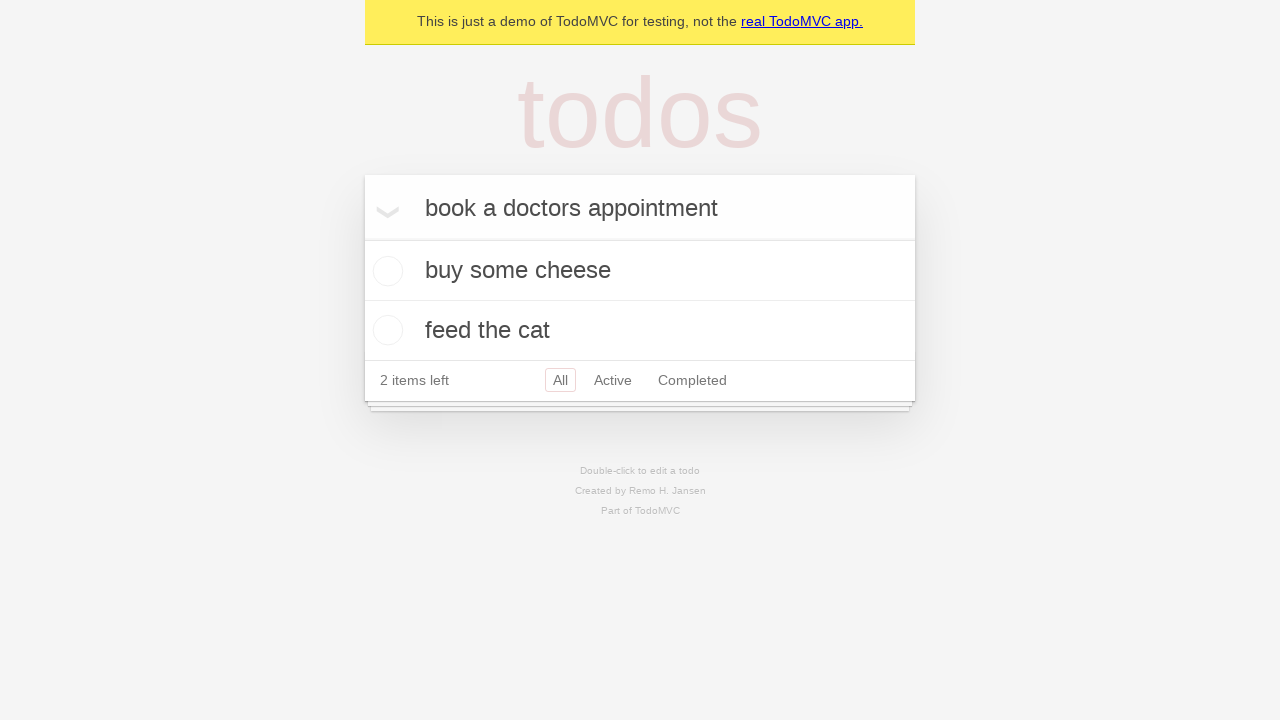

Pressed Enter to create todo 'book a doctors appointment' on internal:attr=[placeholder="What needs to be done?"i]
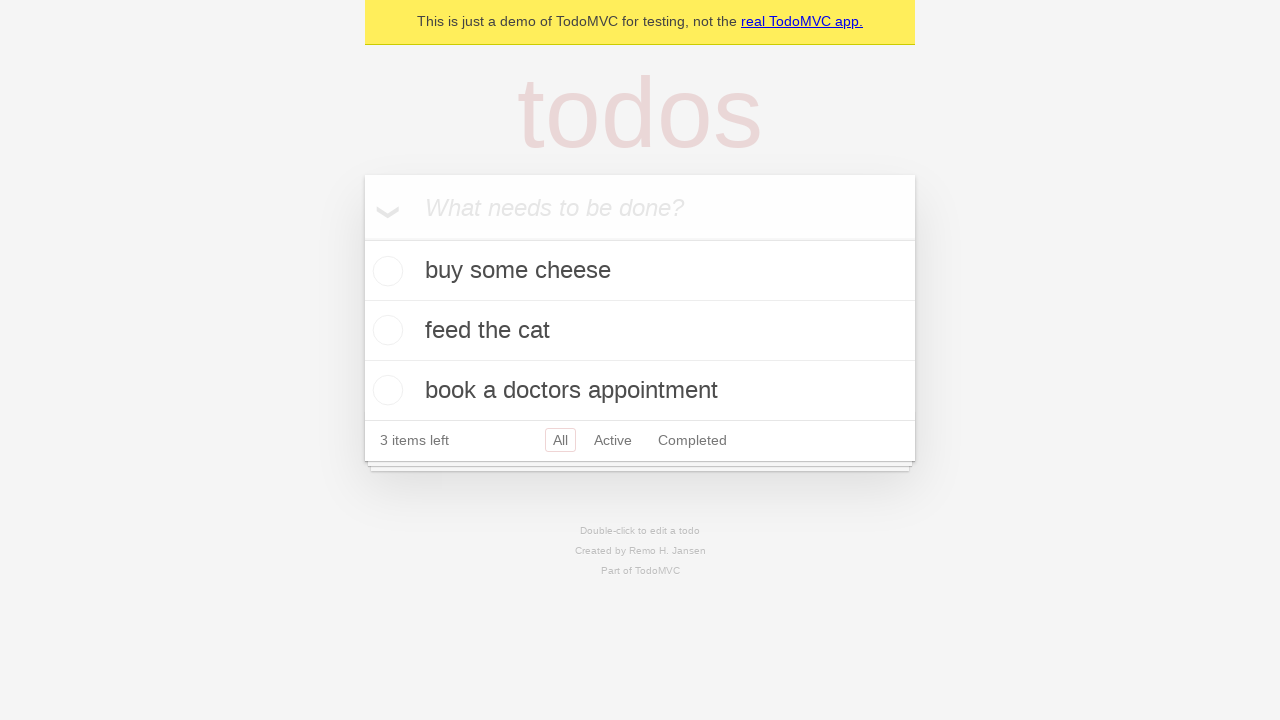

Double-clicked second todo item to enter edit mode at (640, 331) on internal:testid=[data-testid="todo-item"s] >> nth=1
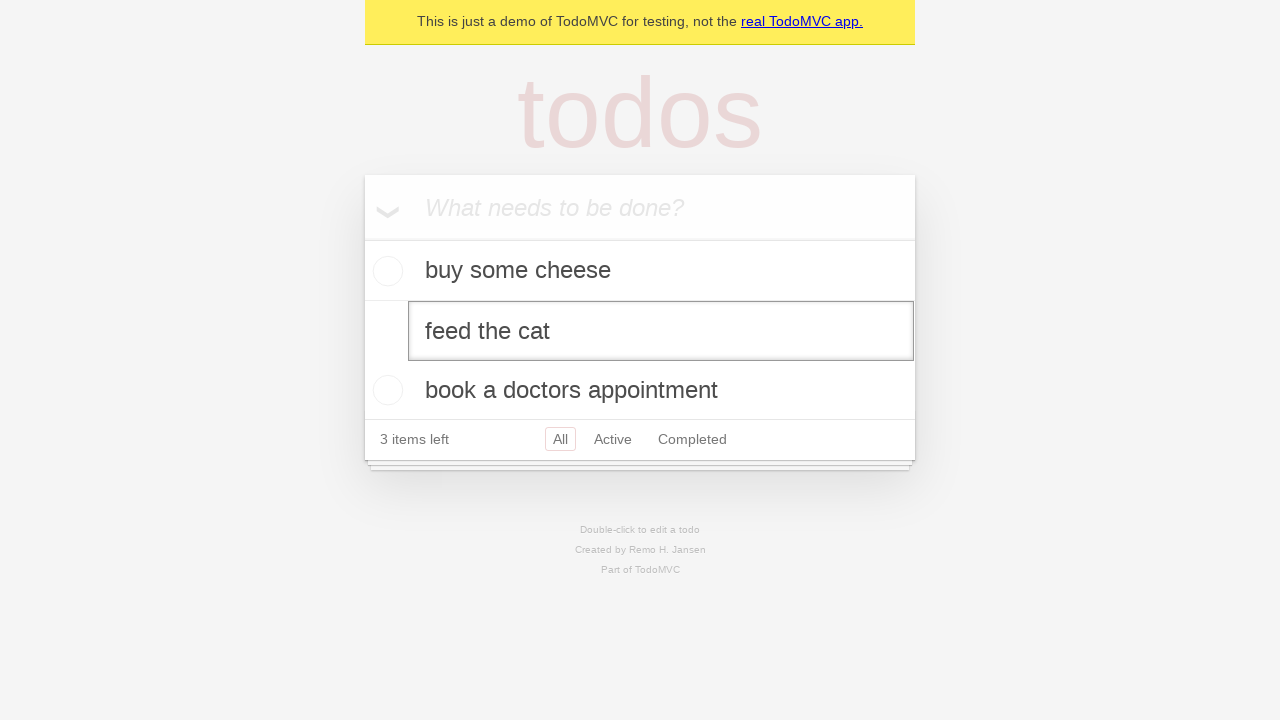

Cleared the todo item text field by filling with empty string on internal:testid=[data-testid="todo-item"s] >> nth=1 >> internal:role=textbox[nam
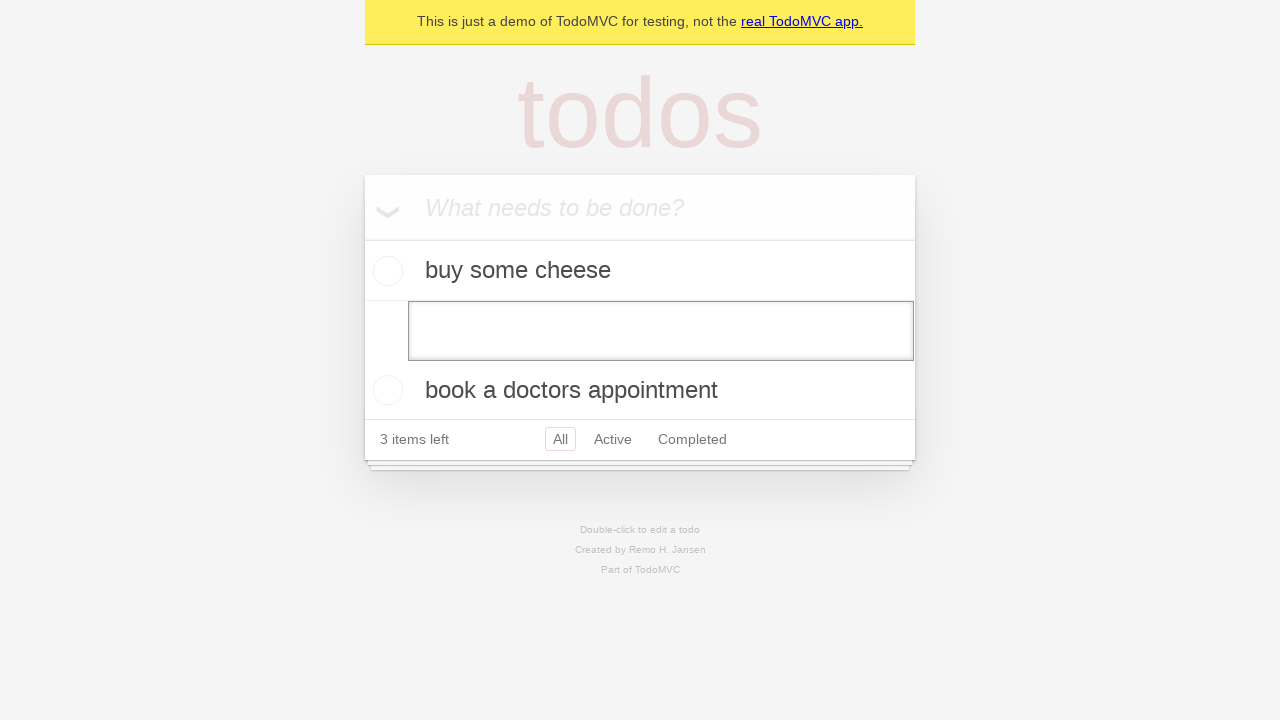

Pressed Enter to confirm removal of empty todo item on internal:testid=[data-testid="todo-item"s] >> nth=1 >> internal:role=textbox[nam
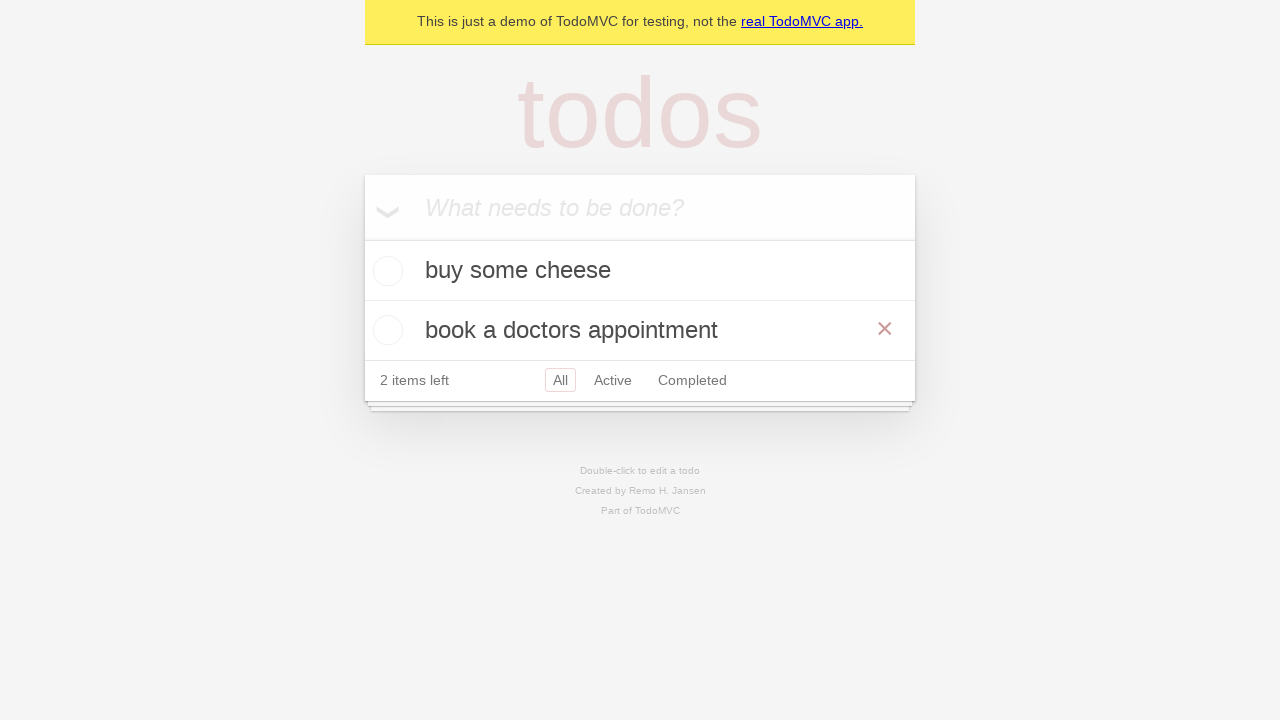

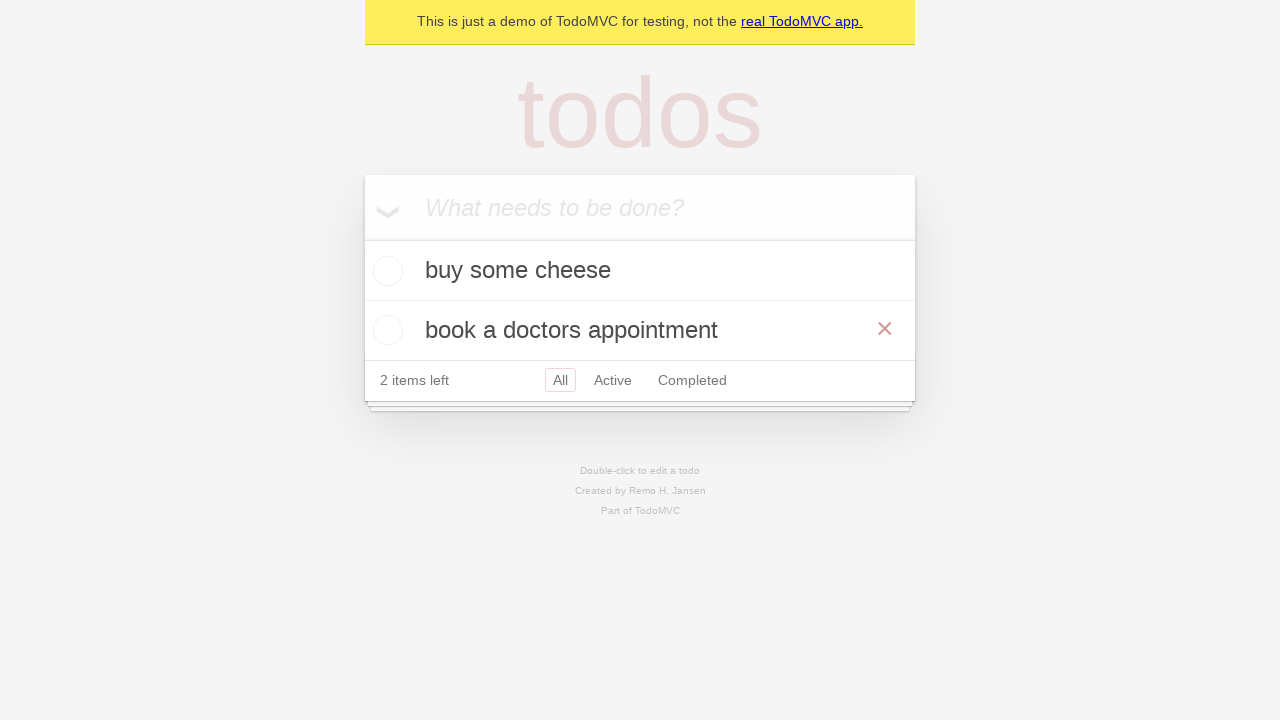